Navigates to the letskodeit.com website and maximizes the browser window to verify basic page load functionality

Starting URL: http://www.letskodeit.com

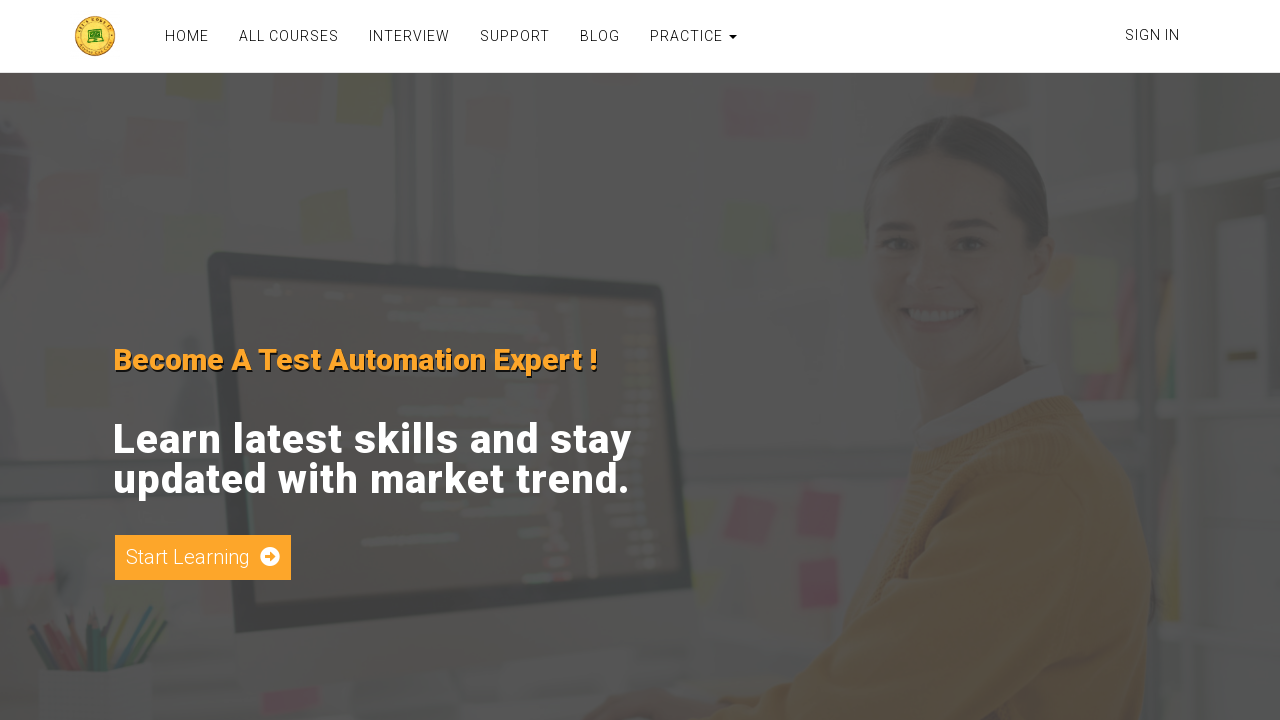

Set viewport size to 1920x1080 to maximize browser window
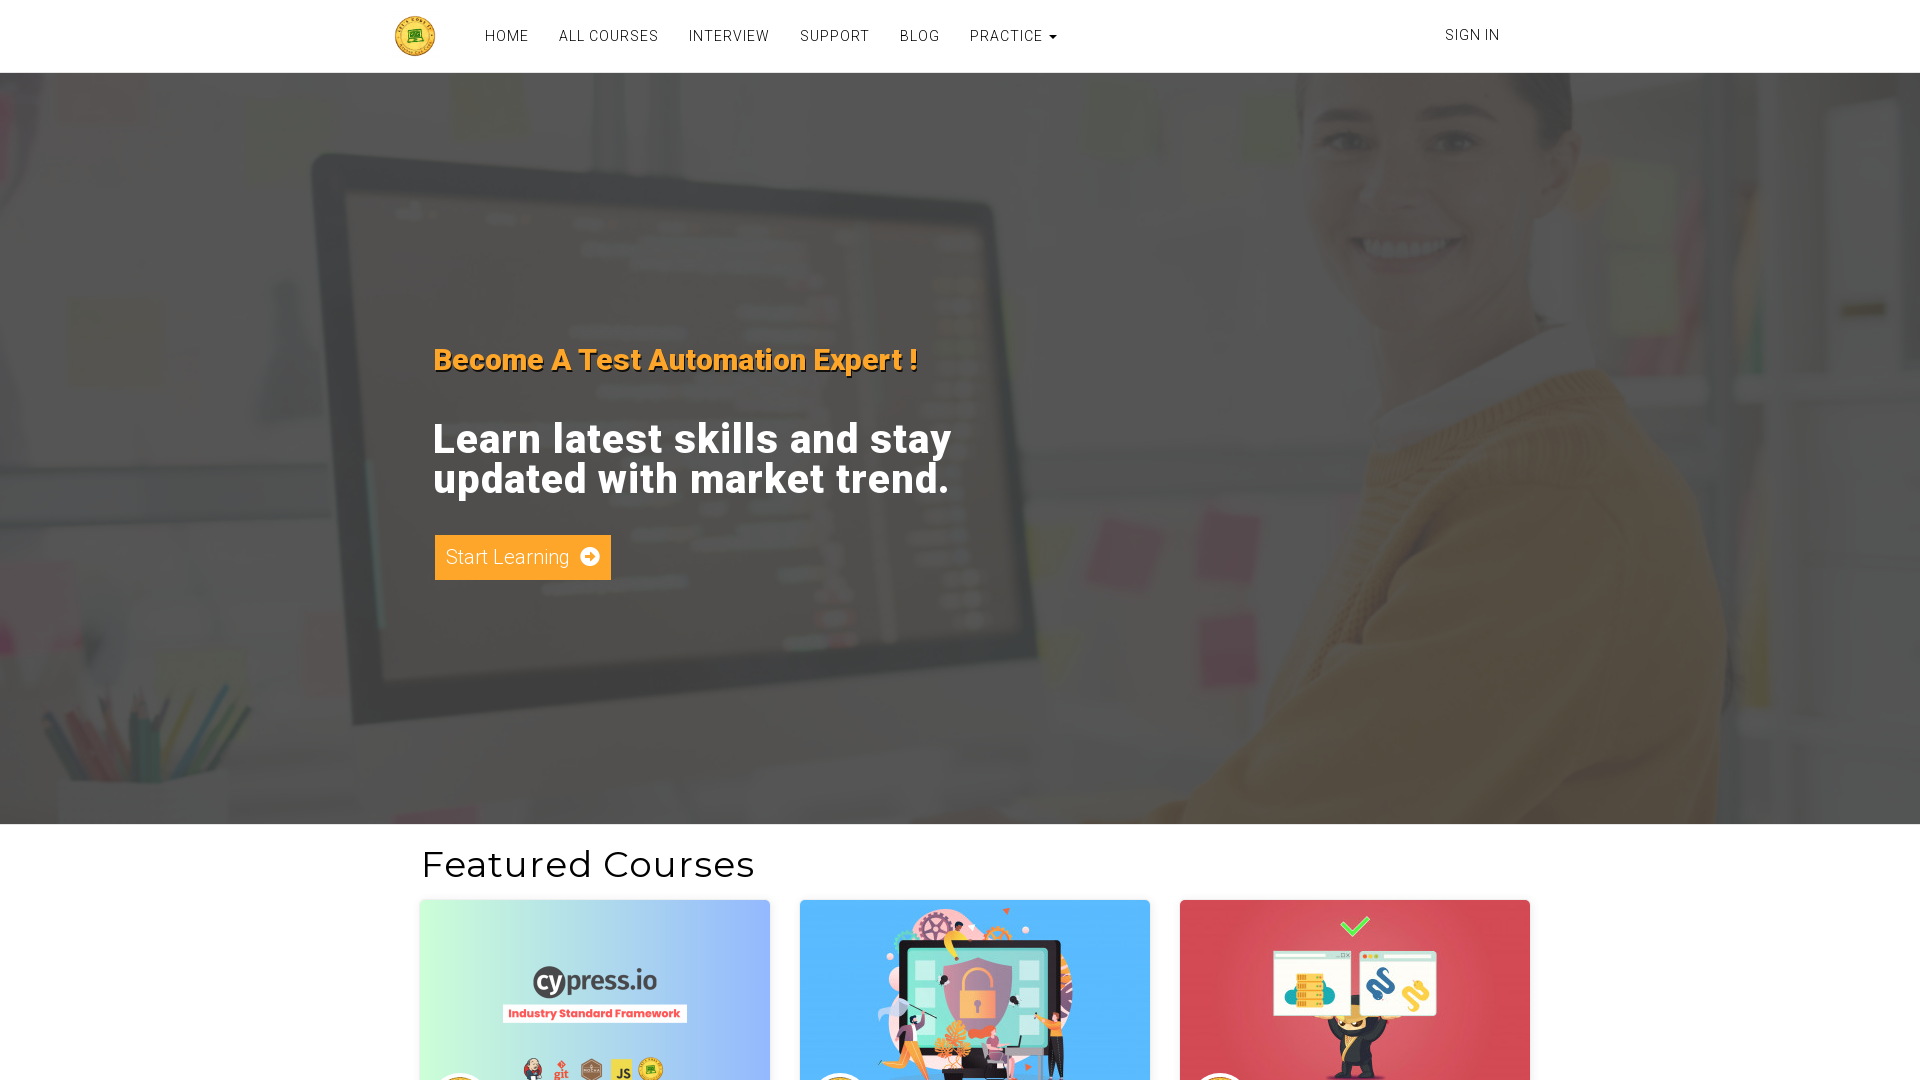

Page loaded successfully - domcontentloaded state reached
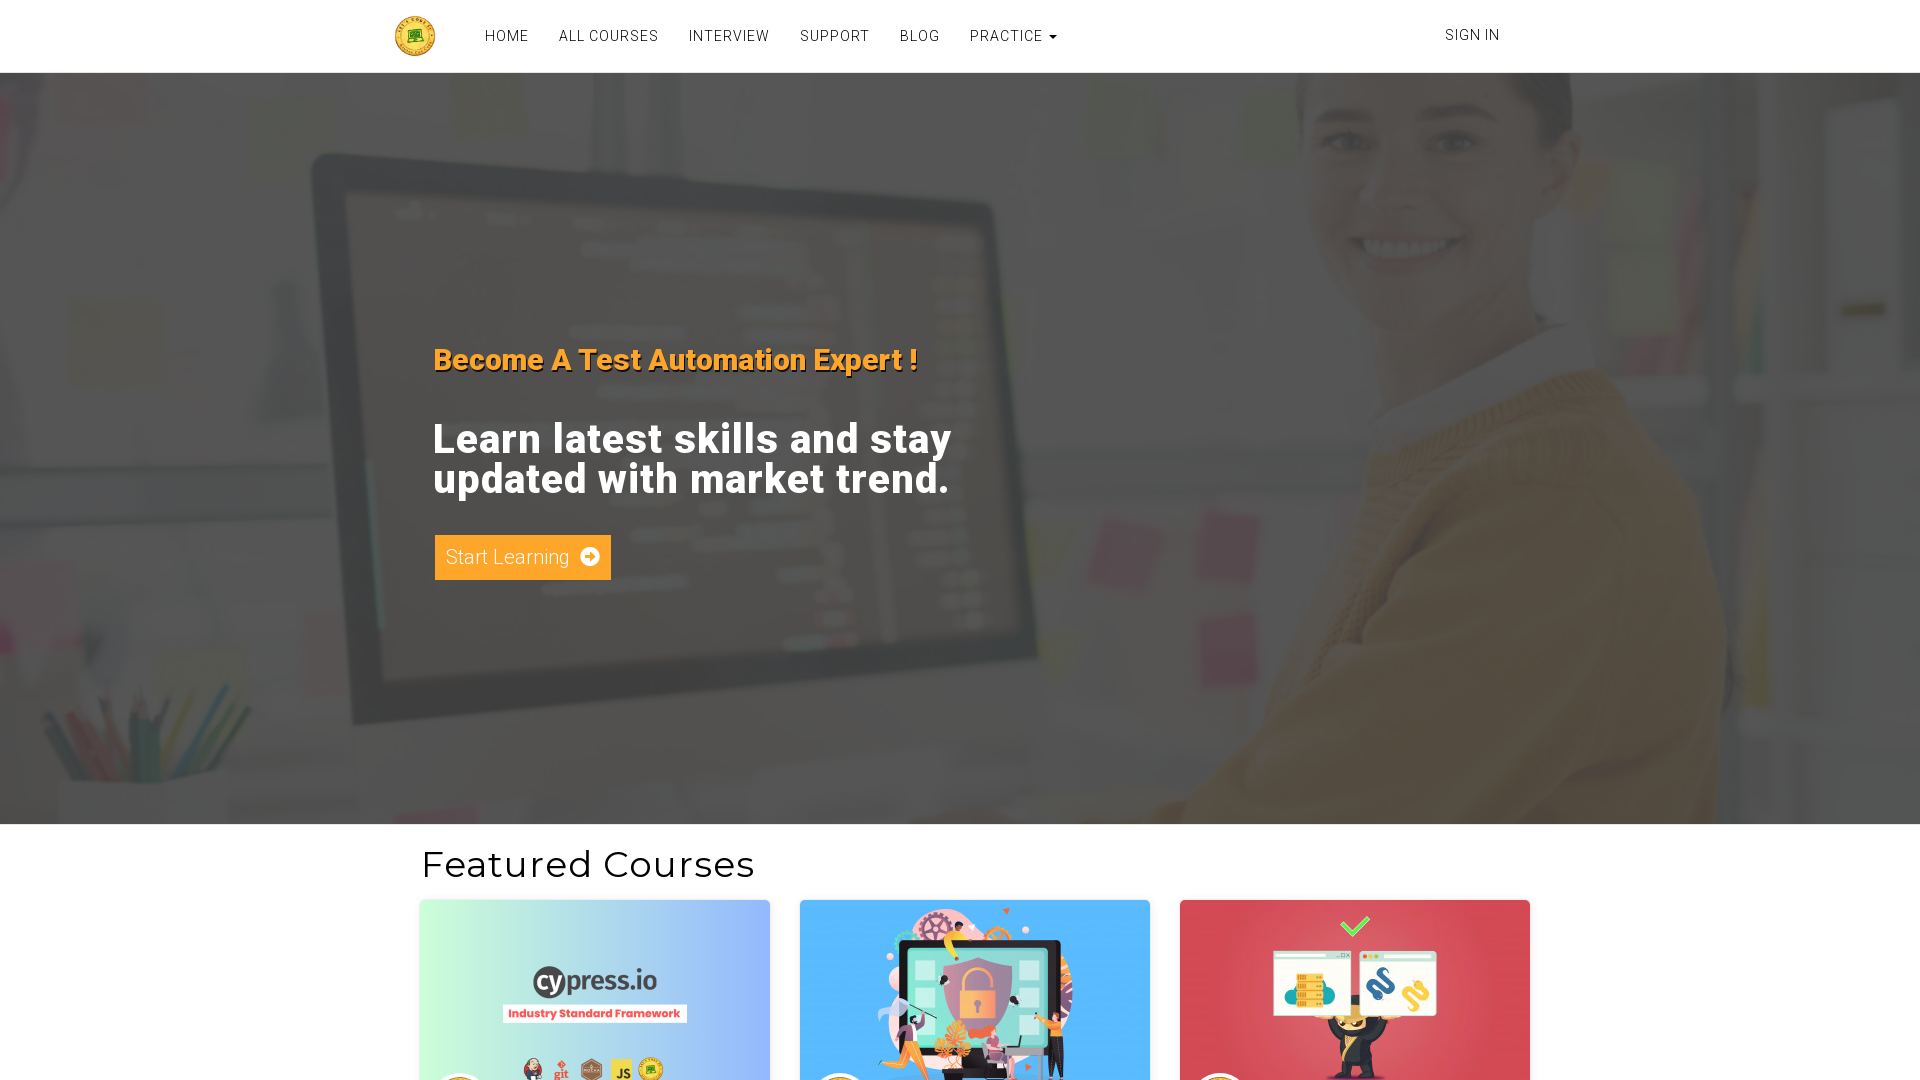

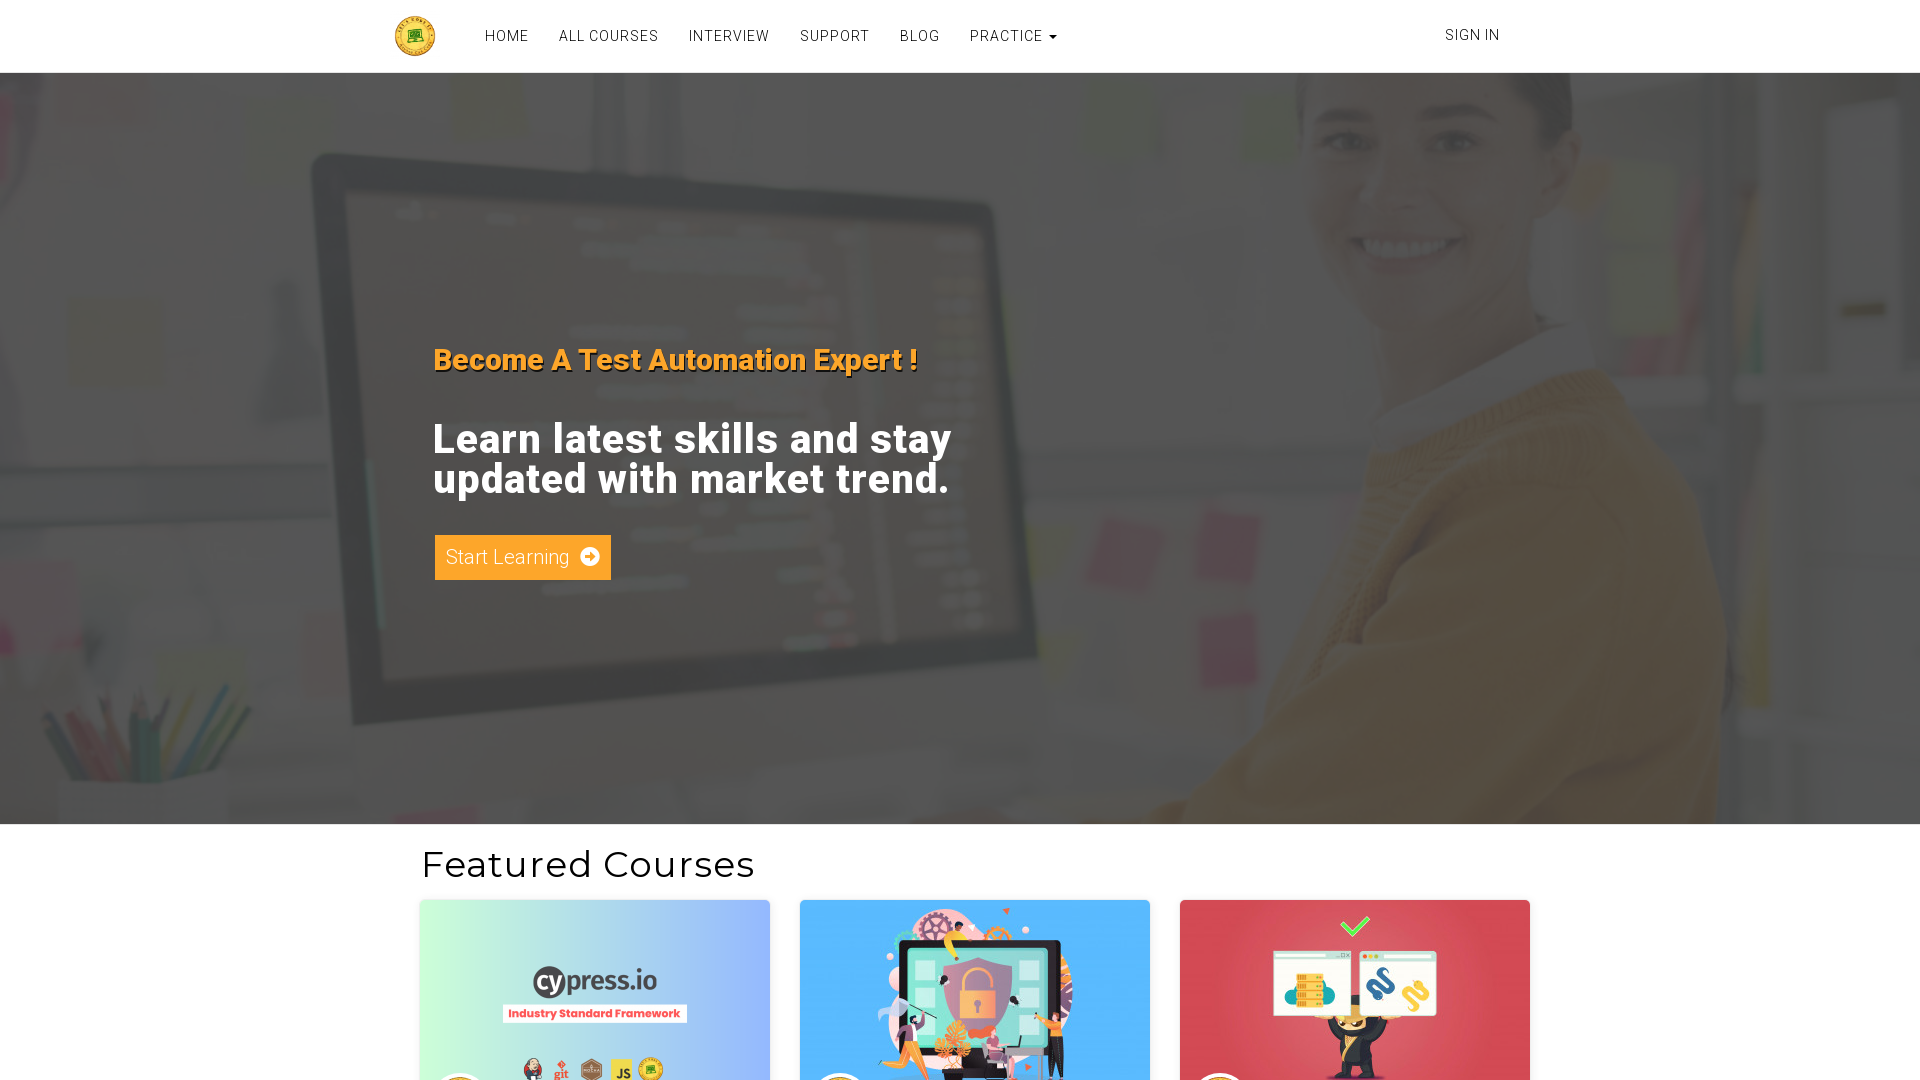